Tests footer navigation links by counting links in different sections and opening each link in the first column of the footer in new tabs to verify they work

Starting URL: http://qaclickacademy.com/practice.php

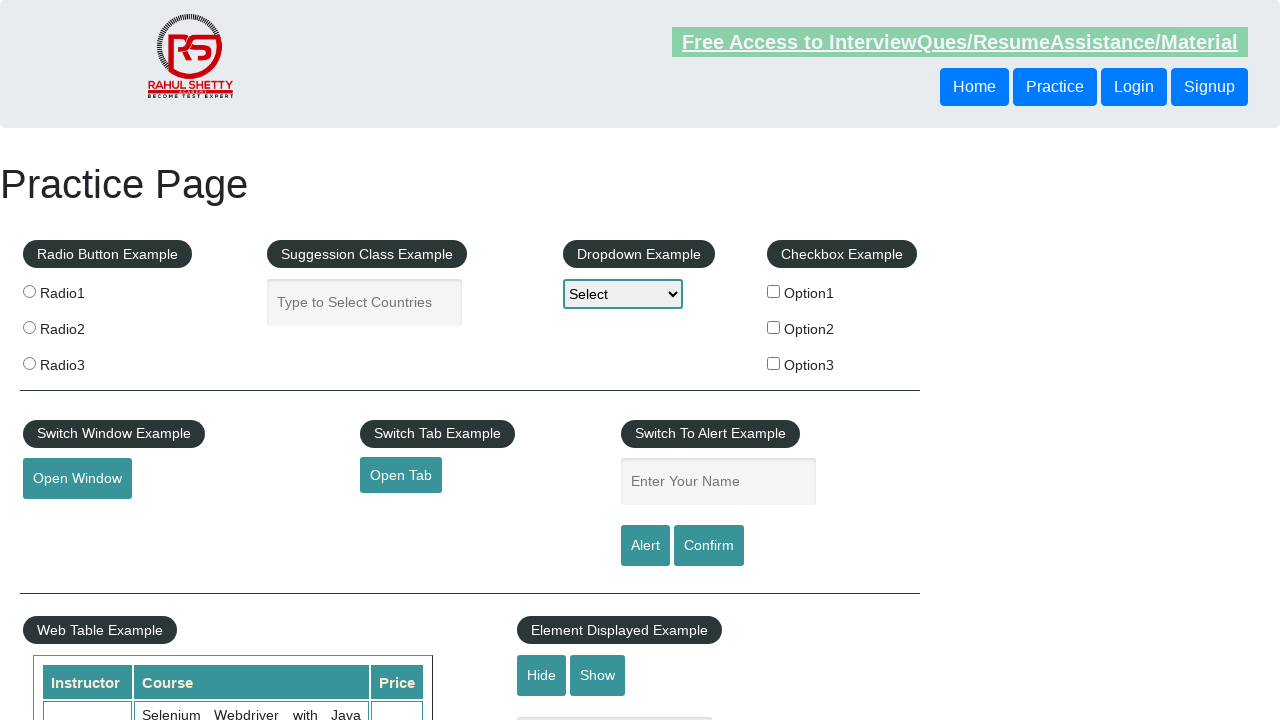

Counted total links on the page
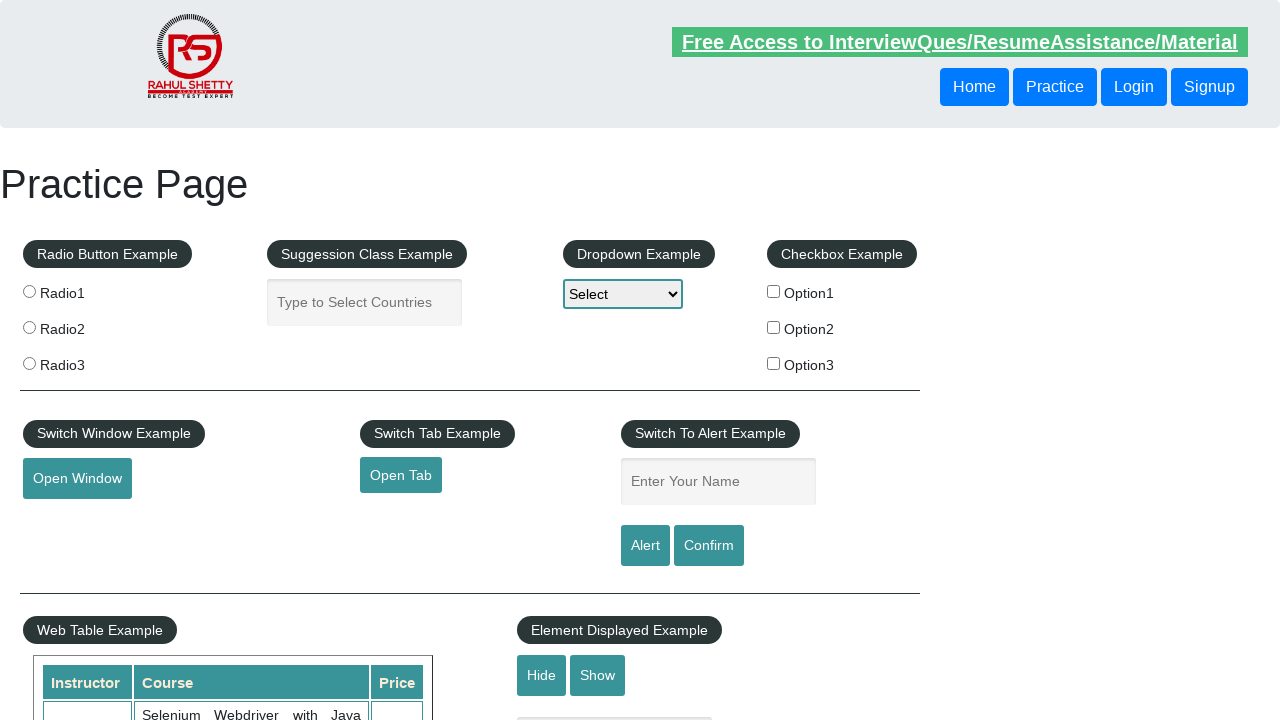

Located footer section with ID 'gf-BIG'
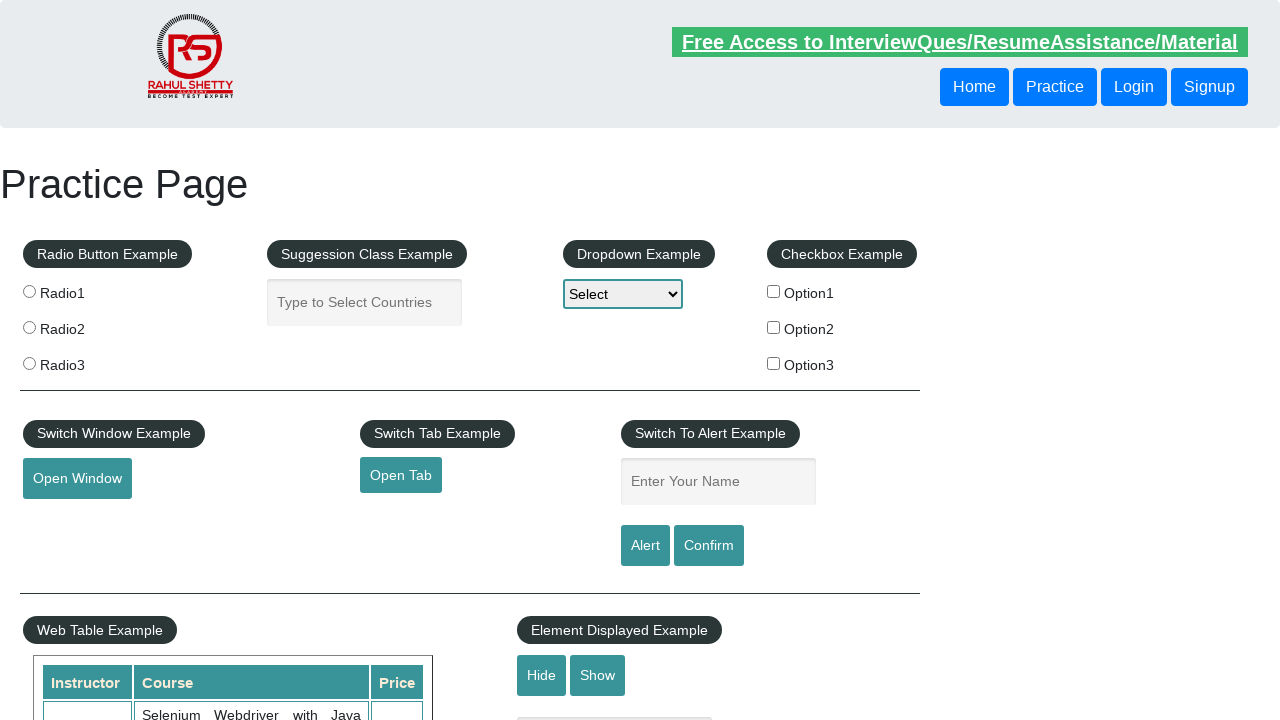

Counted links in footer section
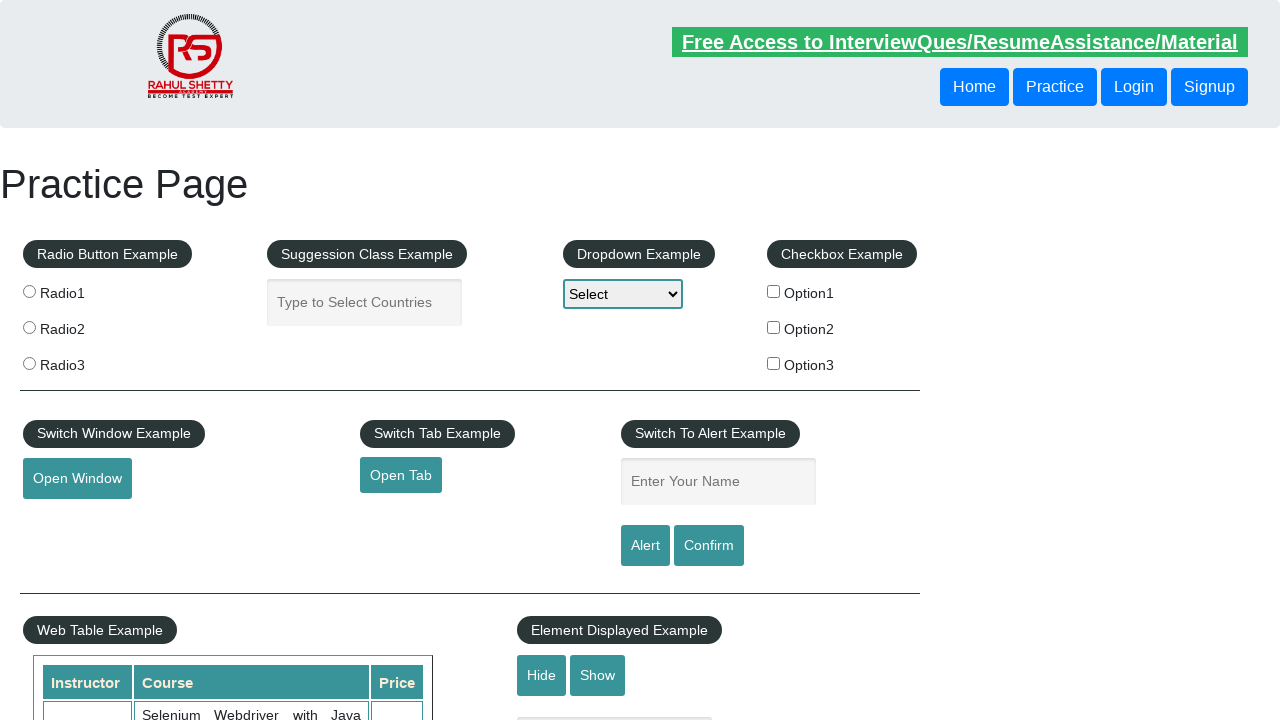

Located first column in footer table
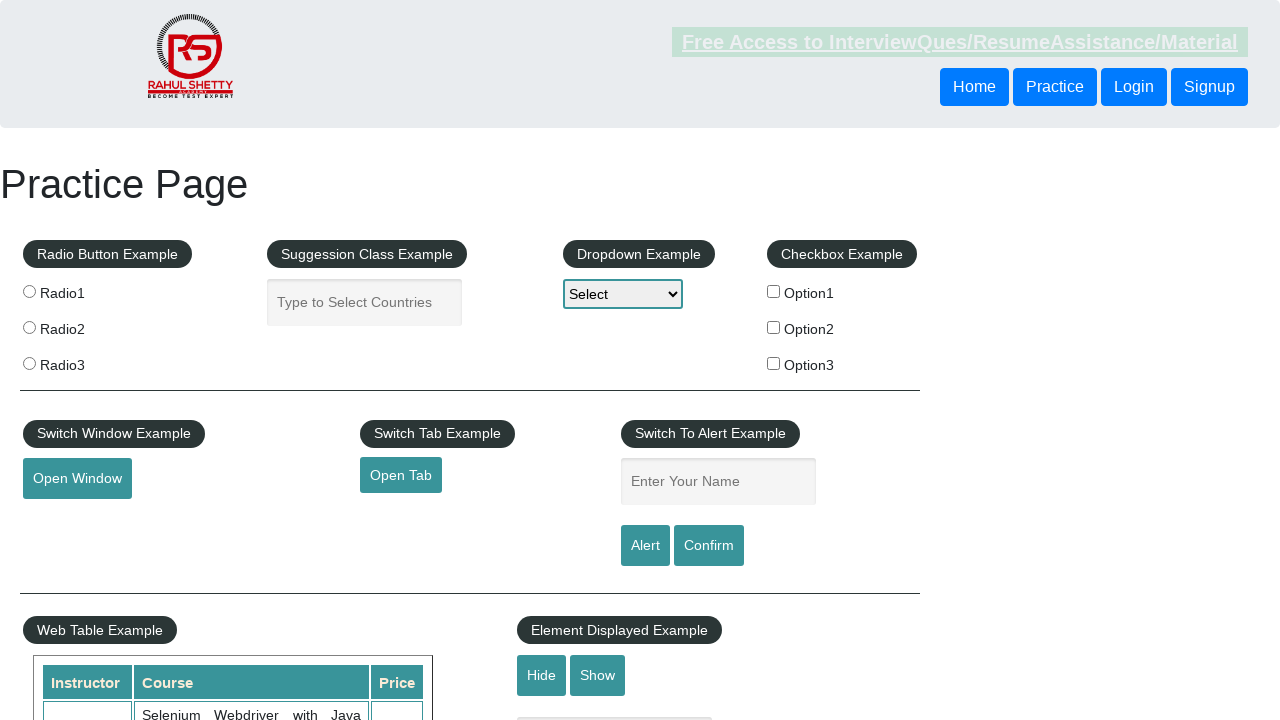

Counted links in first footer column
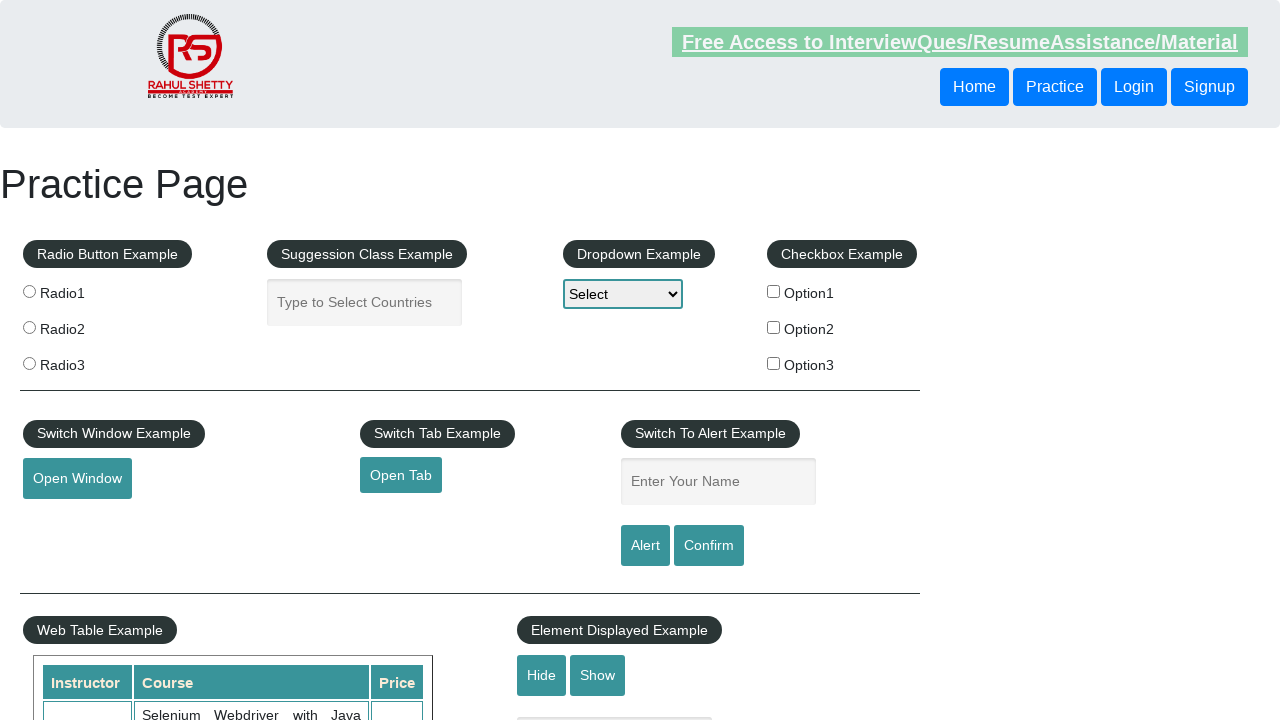

Retrieved link element 1 from first footer column
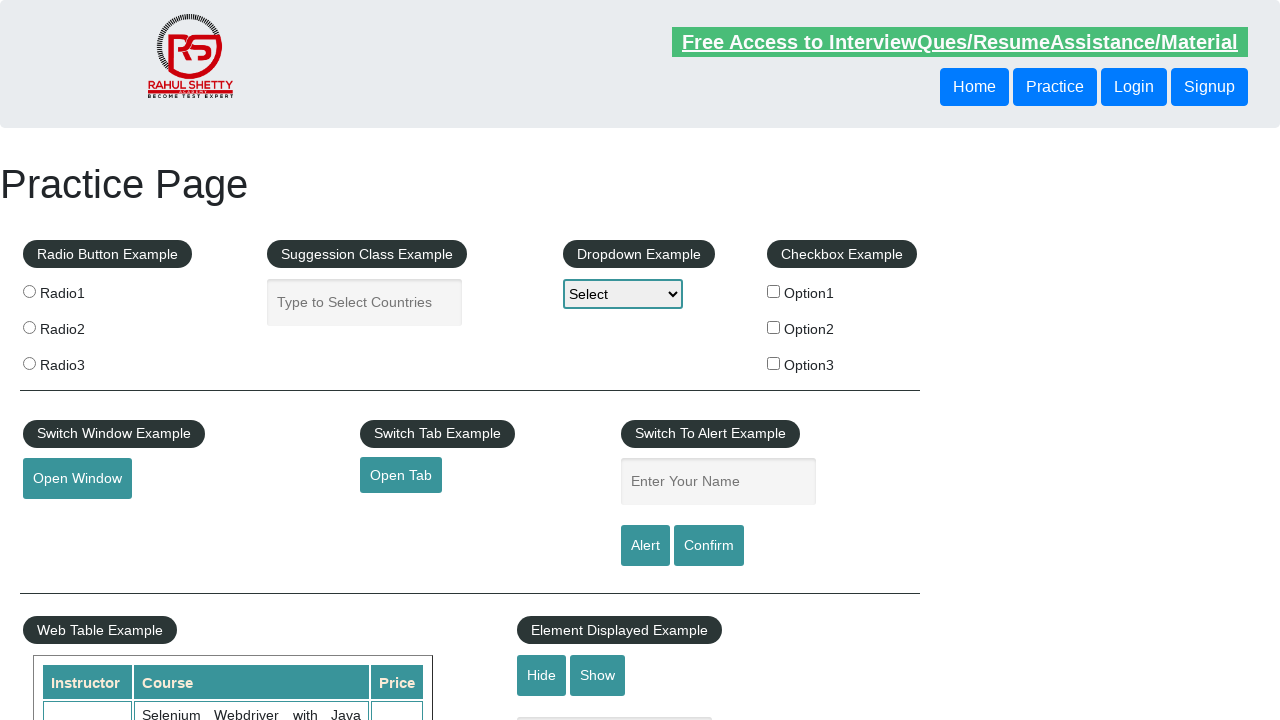

Opened link 1 from first footer column in new tab at (157, 482) on #gf-BIG >> xpath=//table/tbody/tr/td[1]/ul >> a >> nth=0
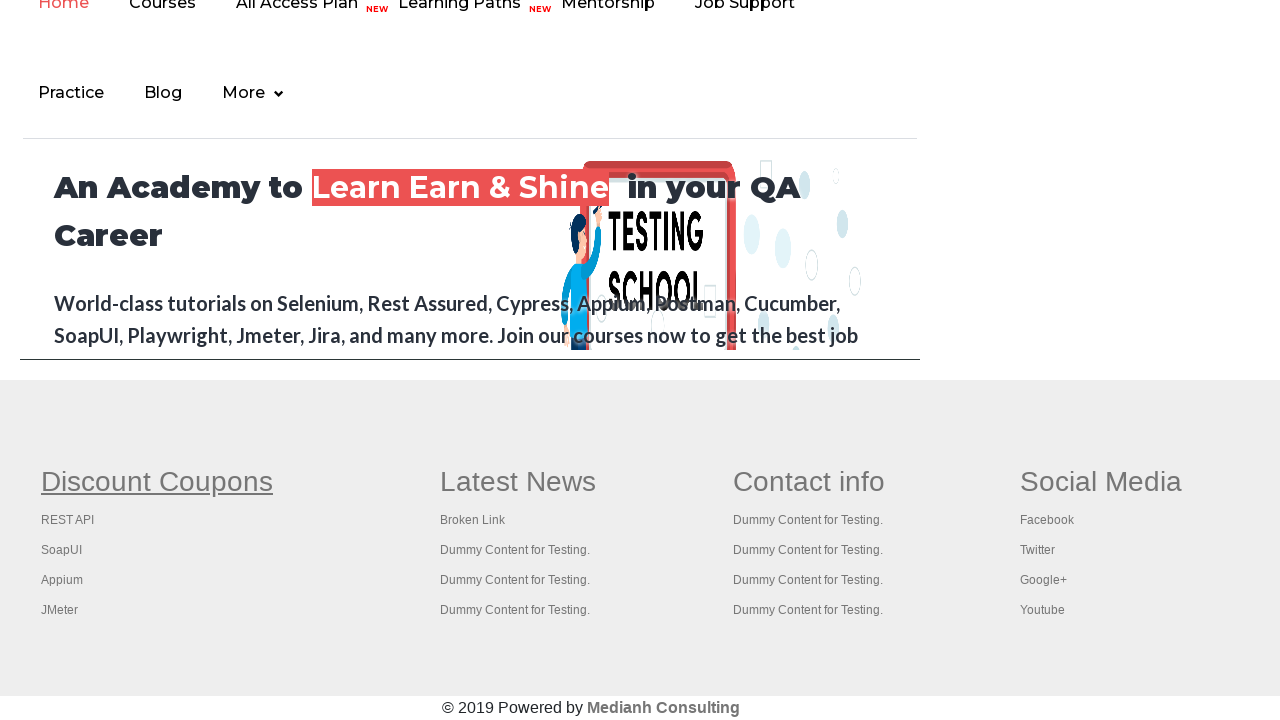

New tab for link 1 finished loading
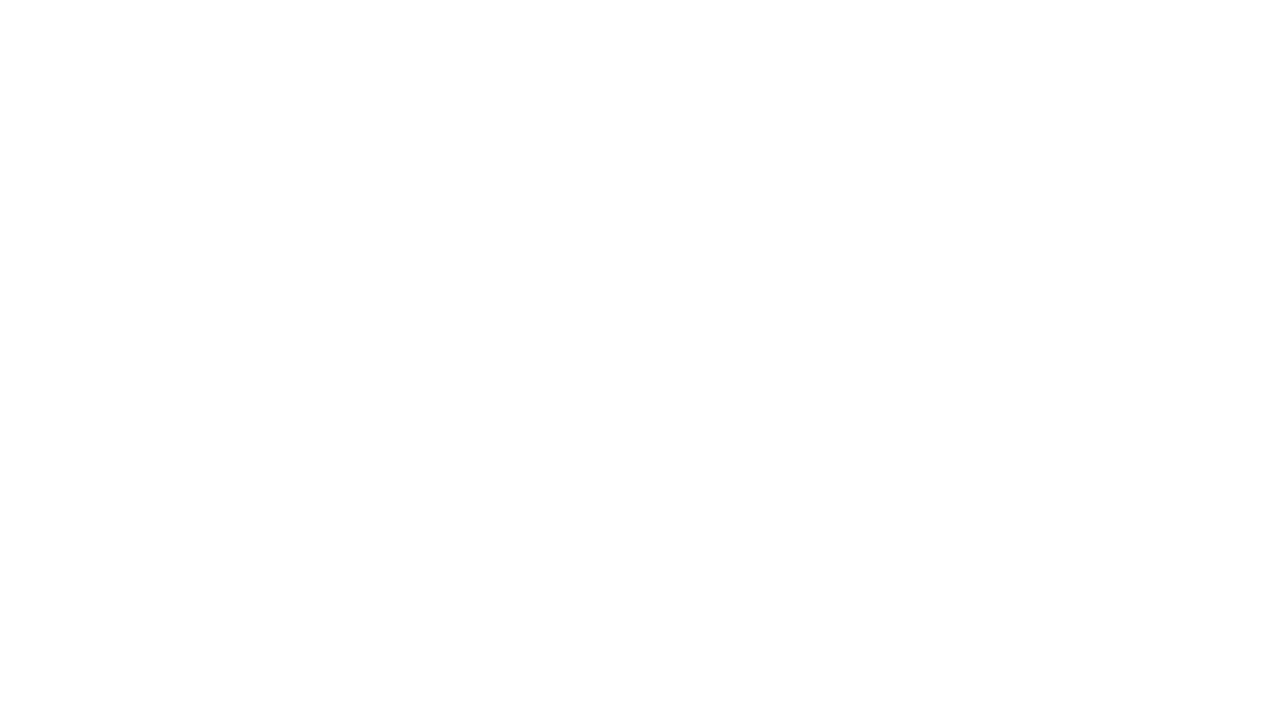

Retrieved title of new tab for link 1: ''
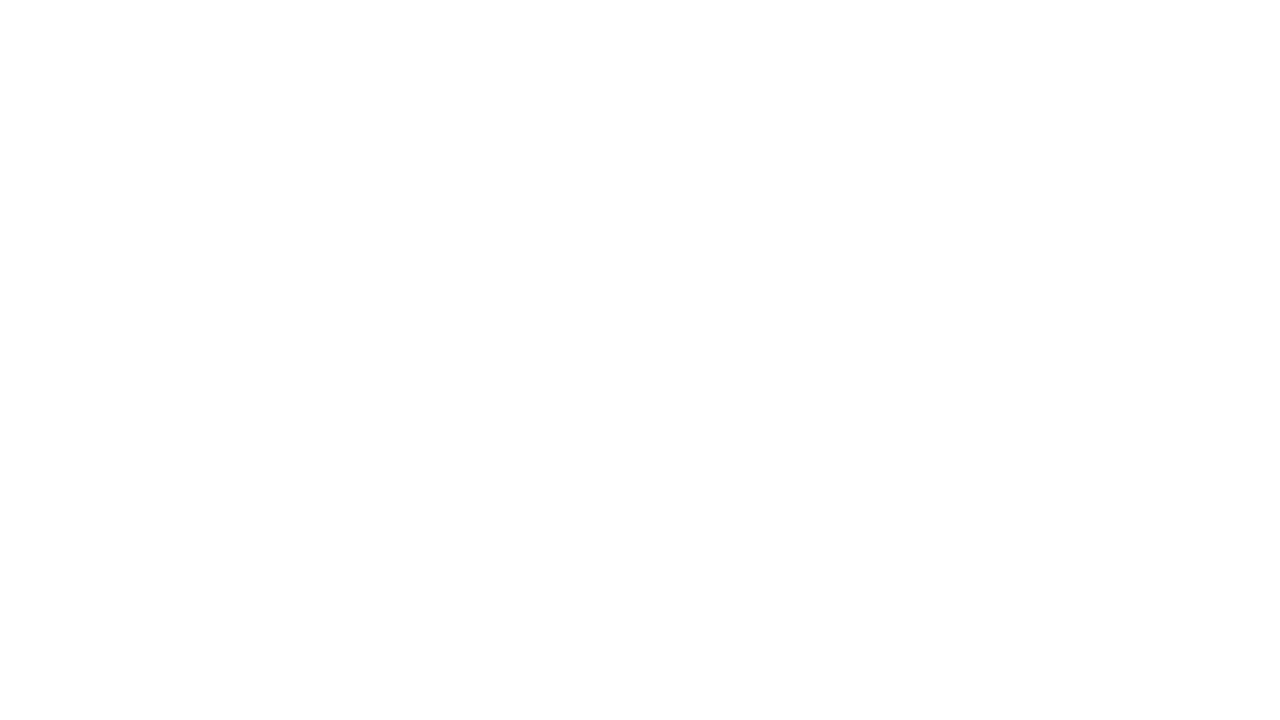

Closed new tab for link 1
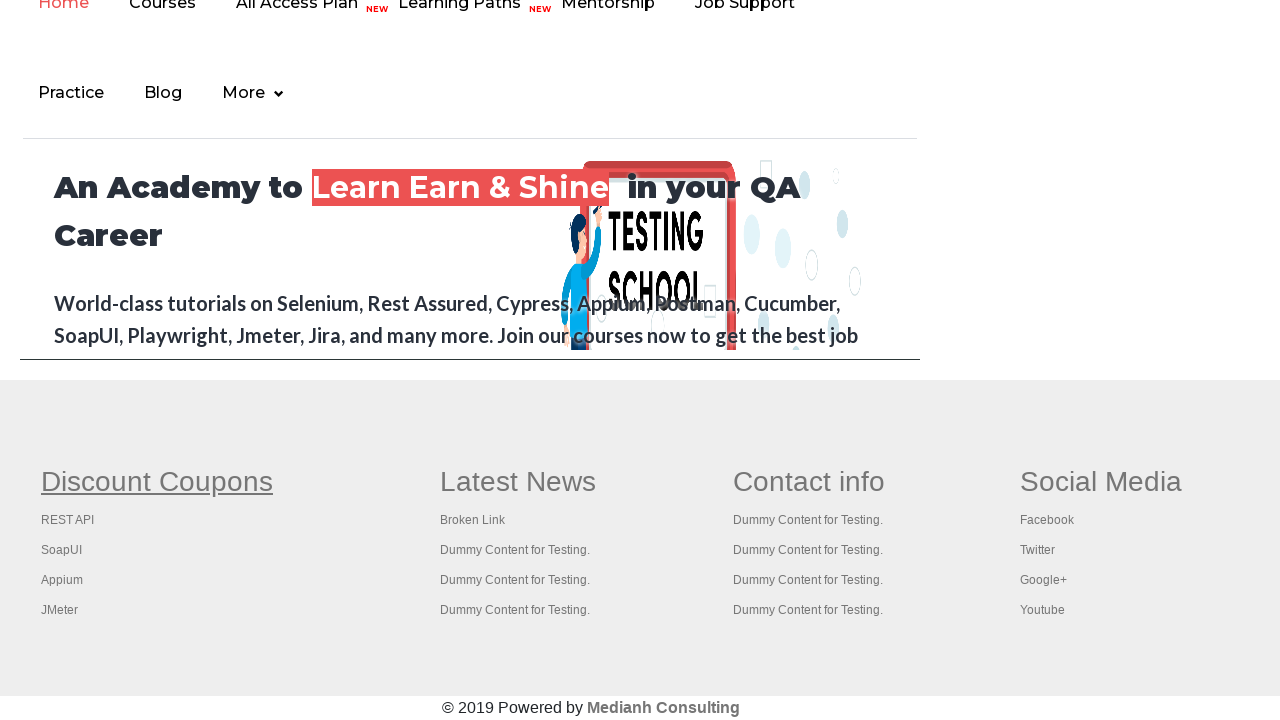

Retrieved link element 2 from first footer column
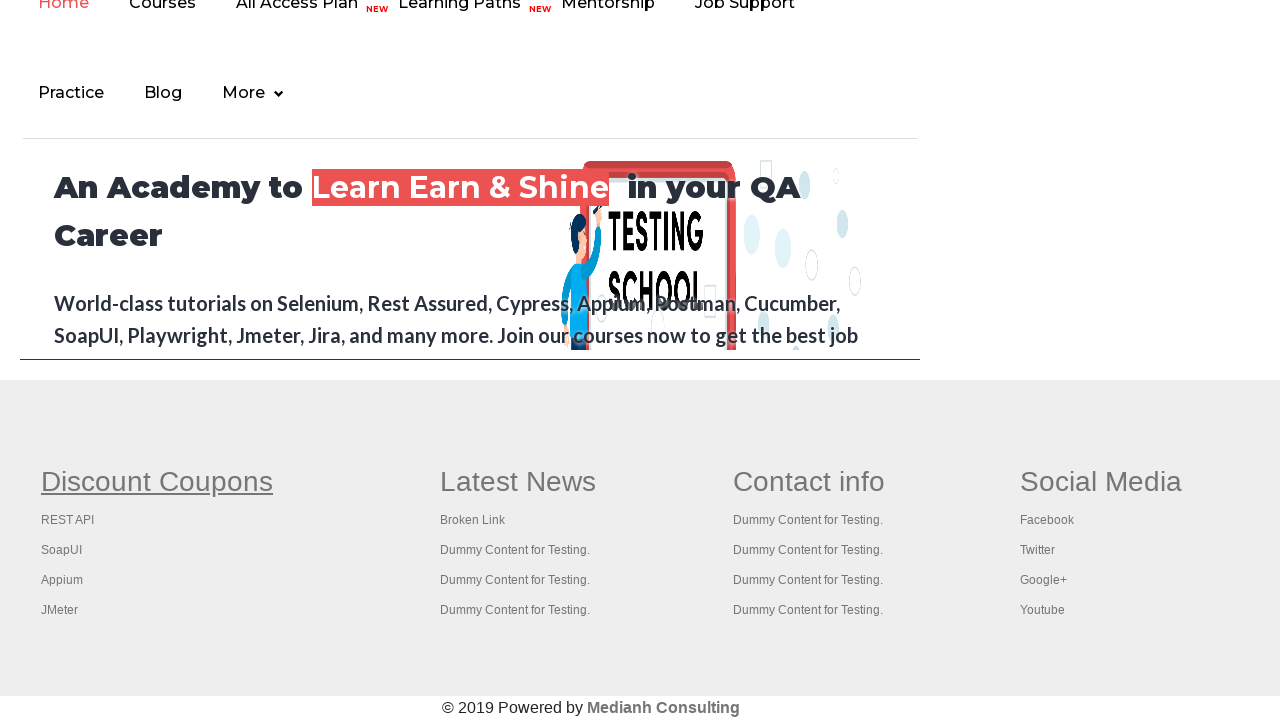

Opened link 2 from first footer column in new tab at (68, 520) on #gf-BIG >> xpath=//table/tbody/tr/td[1]/ul >> a >> nth=1
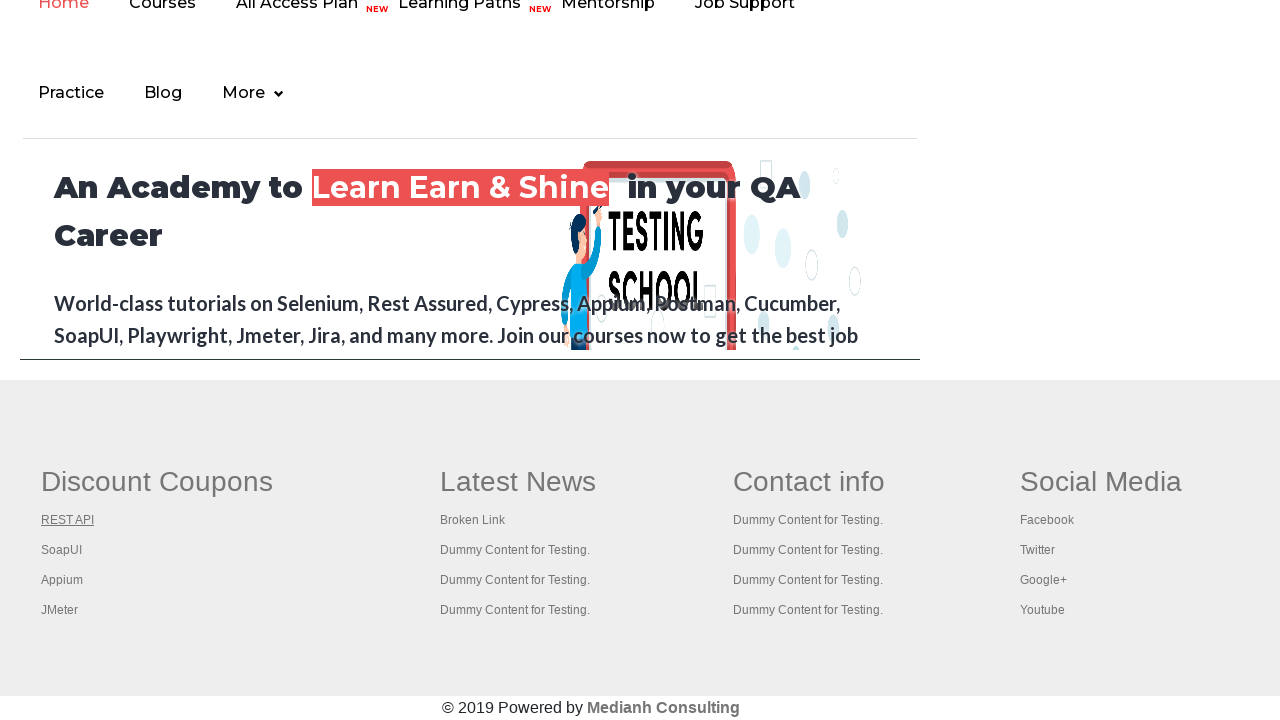

New tab for link 2 finished loading
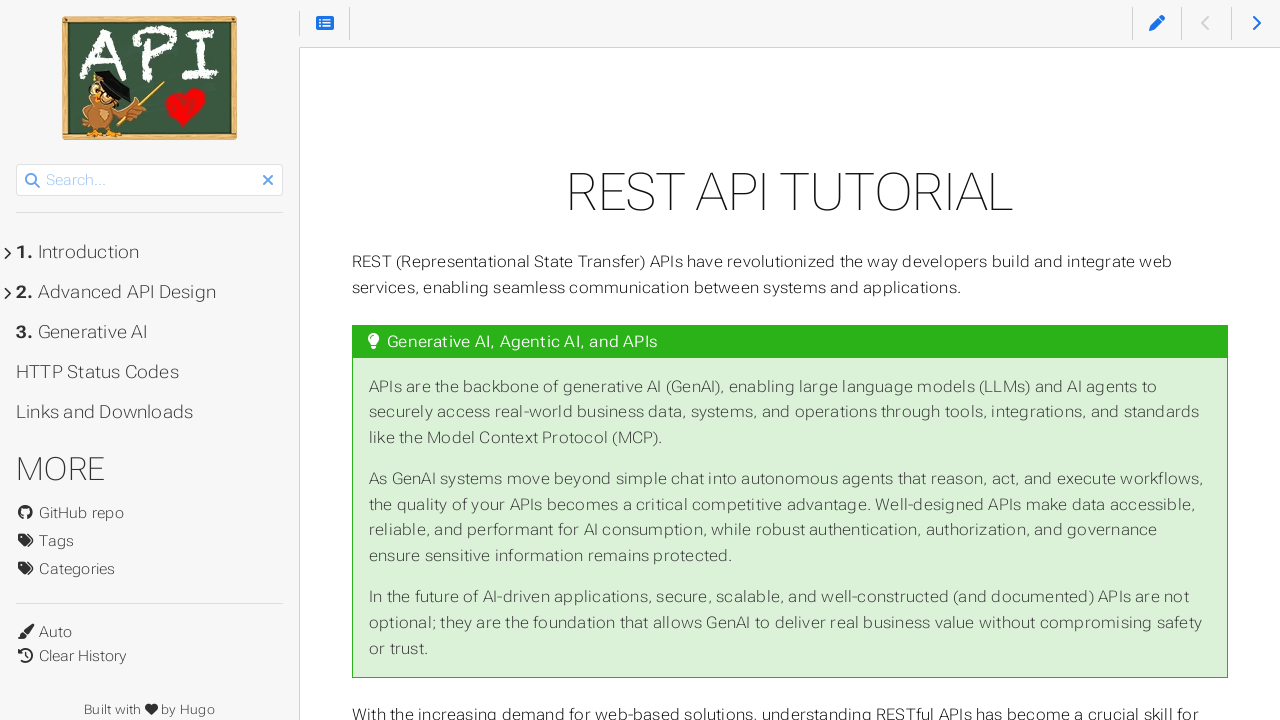

Retrieved title of new tab for link 2: 'REST API Tutorial'
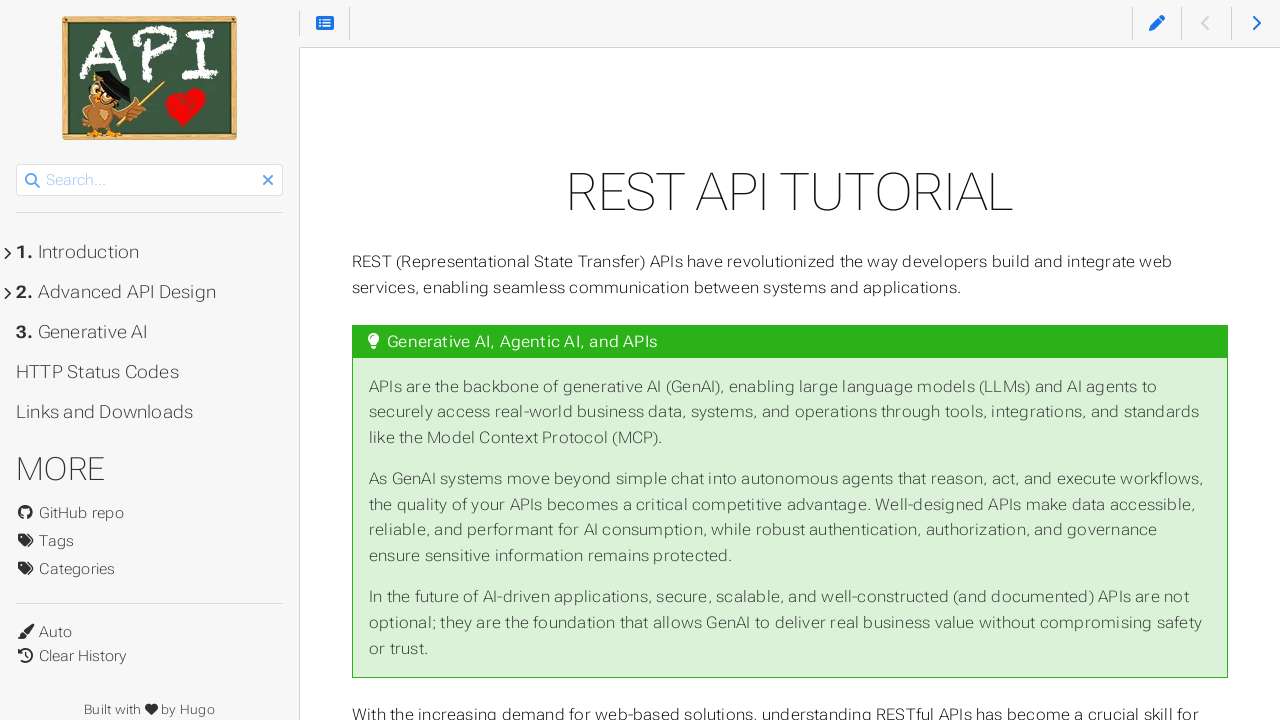

Closed new tab for link 2
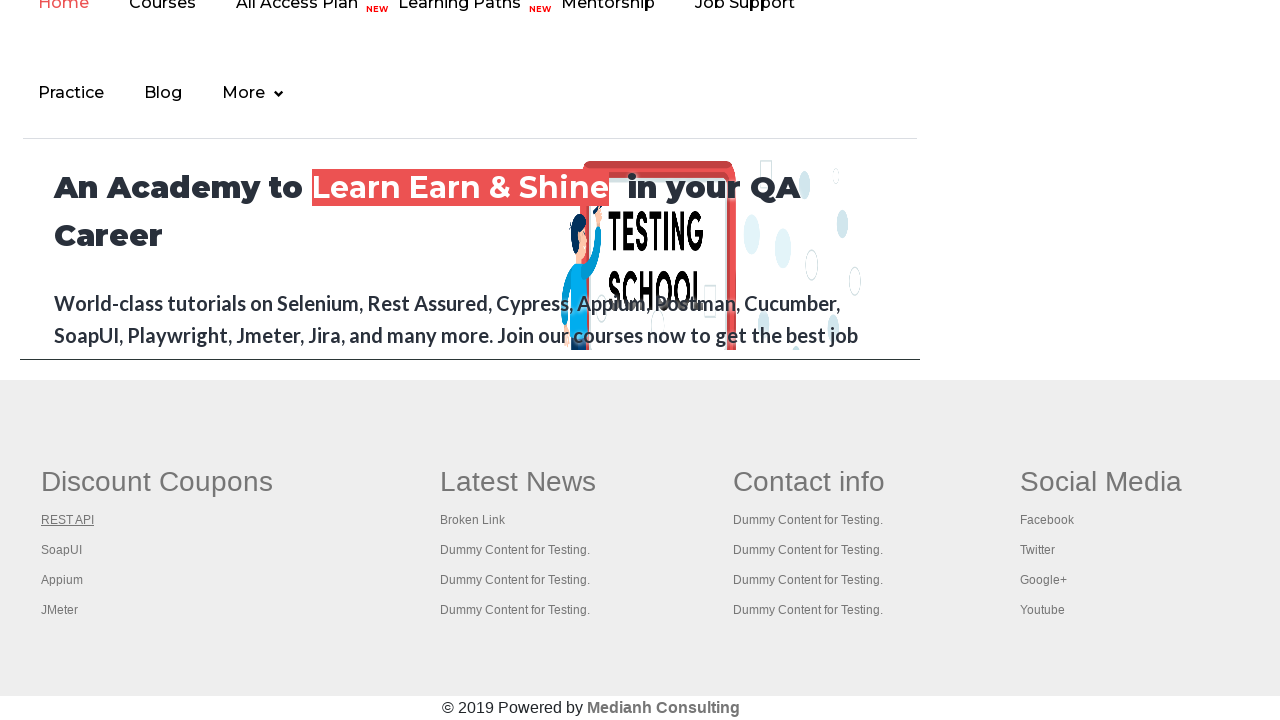

Retrieved link element 3 from first footer column
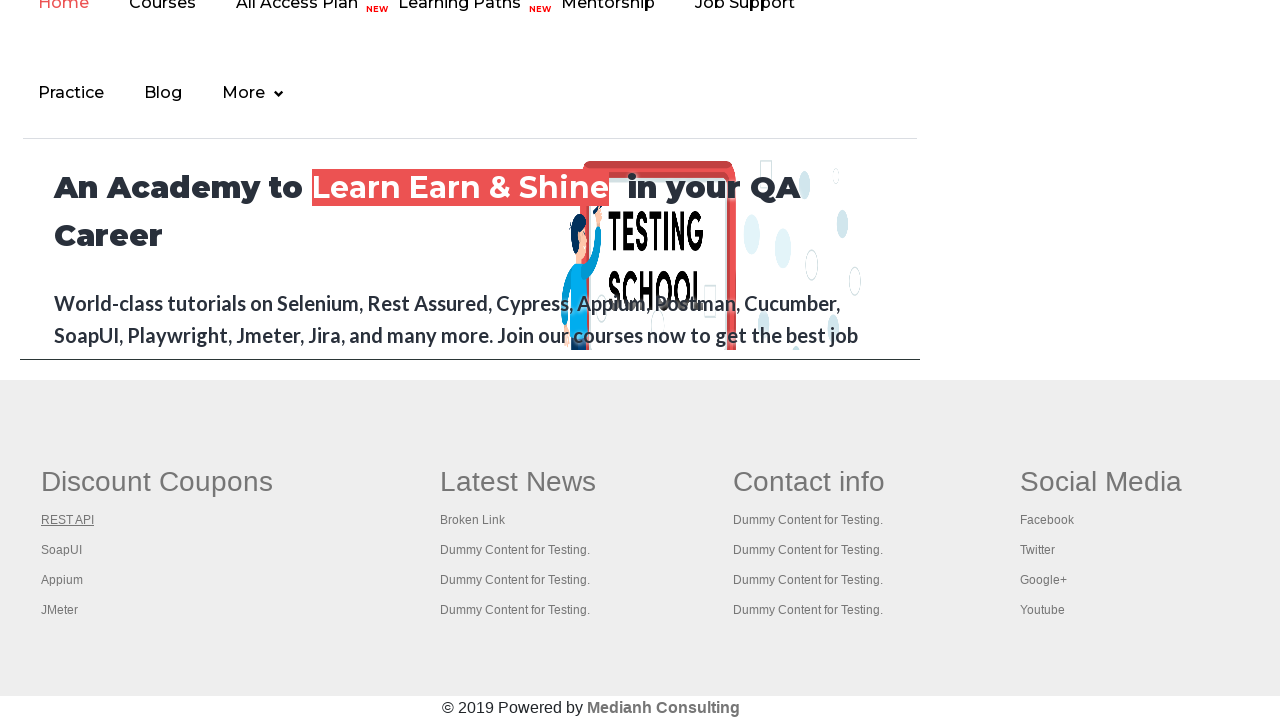

Opened link 3 from first footer column in new tab at (62, 550) on #gf-BIG >> xpath=//table/tbody/tr/td[1]/ul >> a >> nth=2
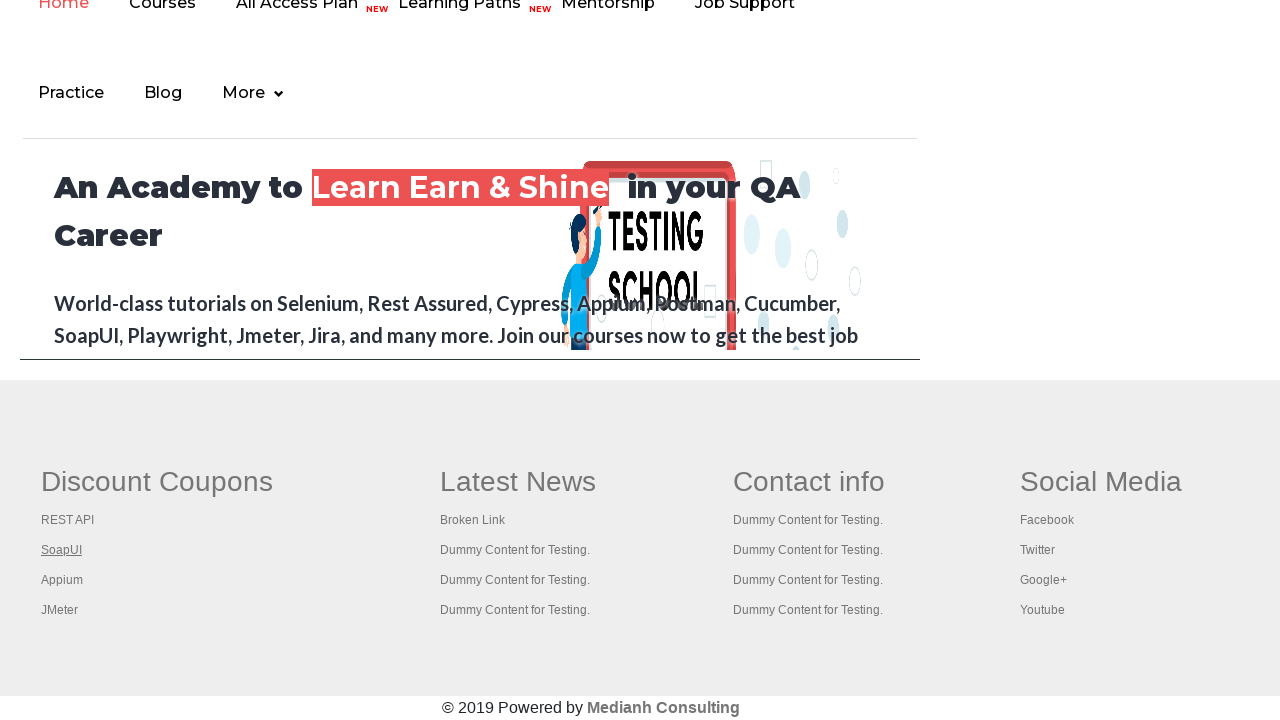

New tab for link 3 finished loading
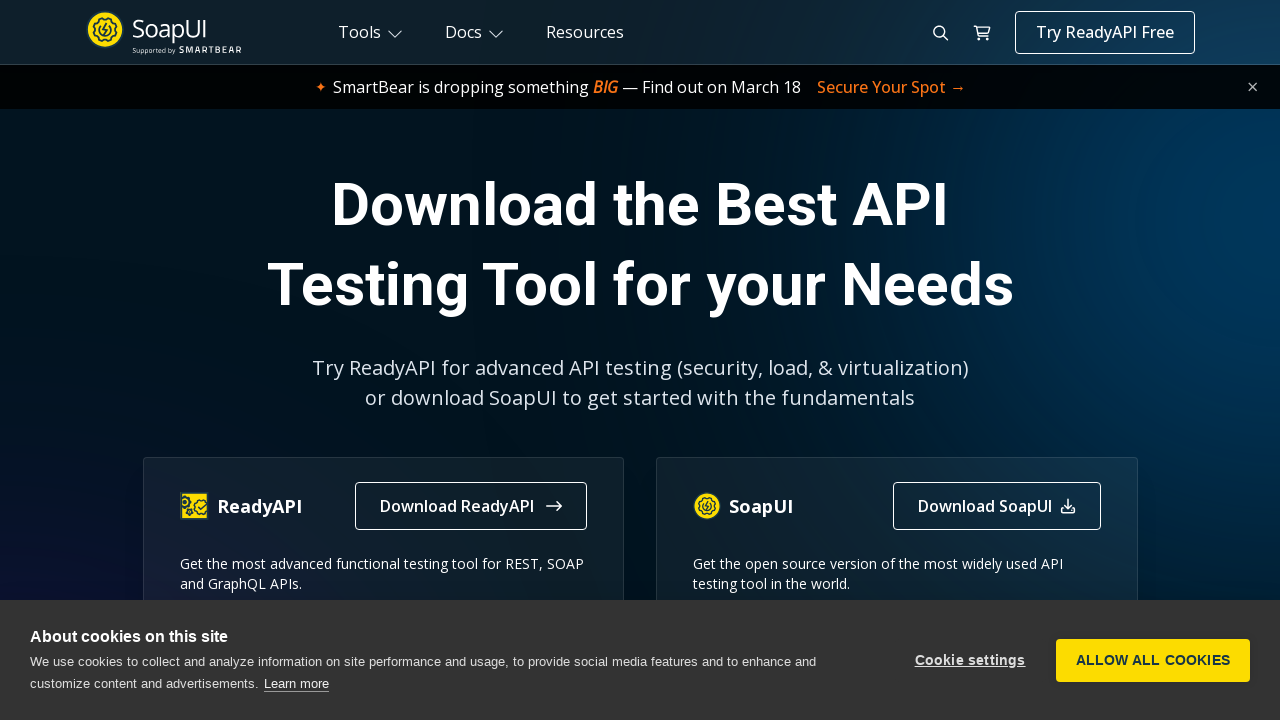

Retrieved title of new tab for link 3: 'The World’s Most Popular API Testing Tool | SoapUI'
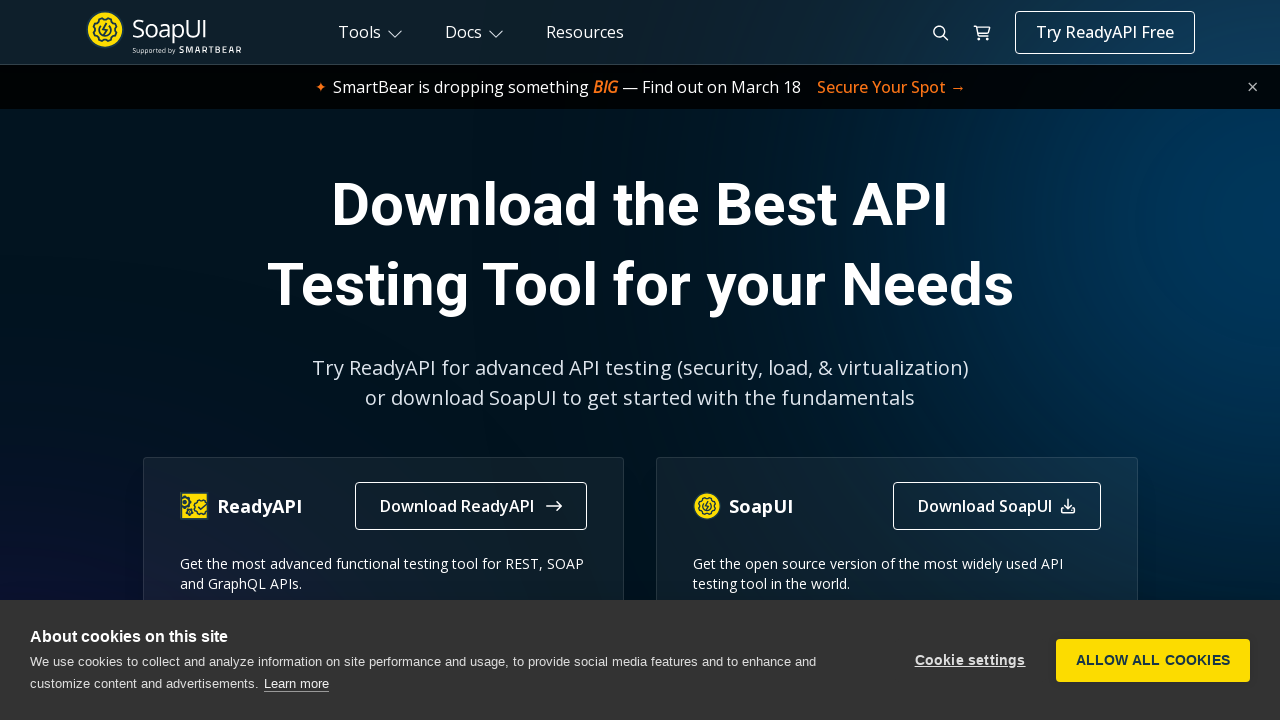

Closed new tab for link 3
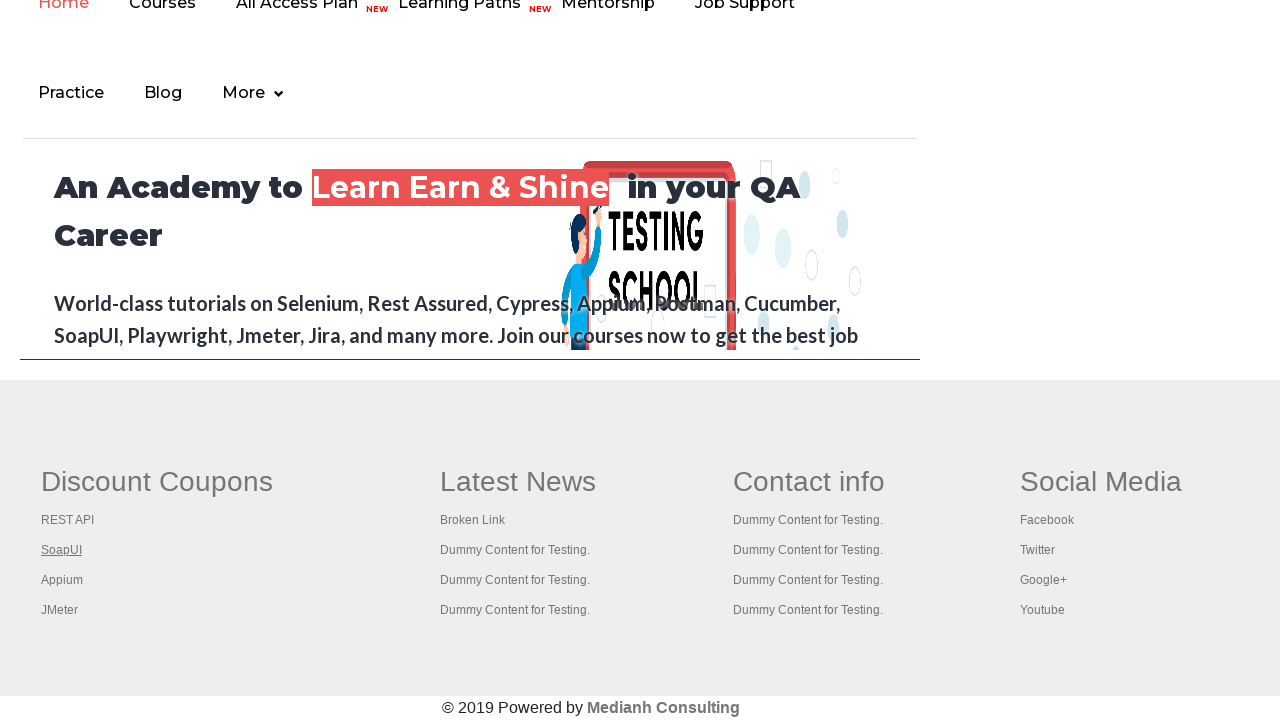

Retrieved link element 4 from first footer column
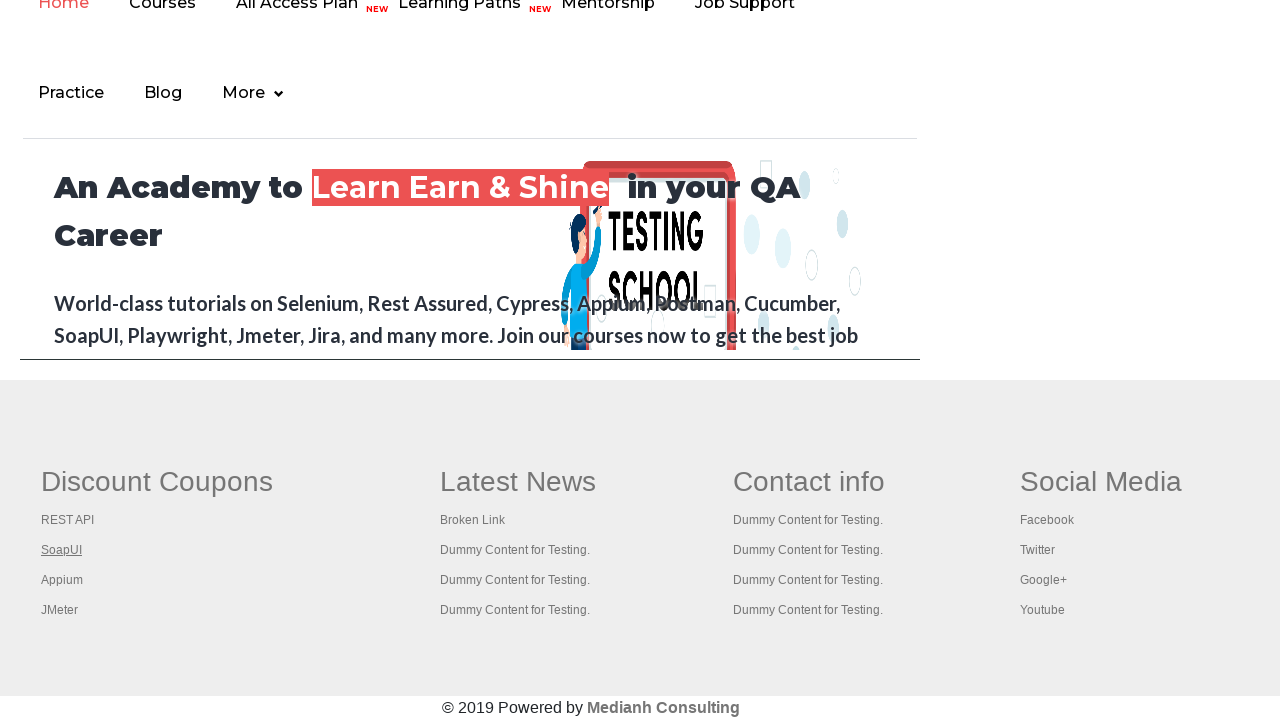

Opened link 4 from first footer column in new tab at (62, 580) on #gf-BIG >> xpath=//table/tbody/tr/td[1]/ul >> a >> nth=3
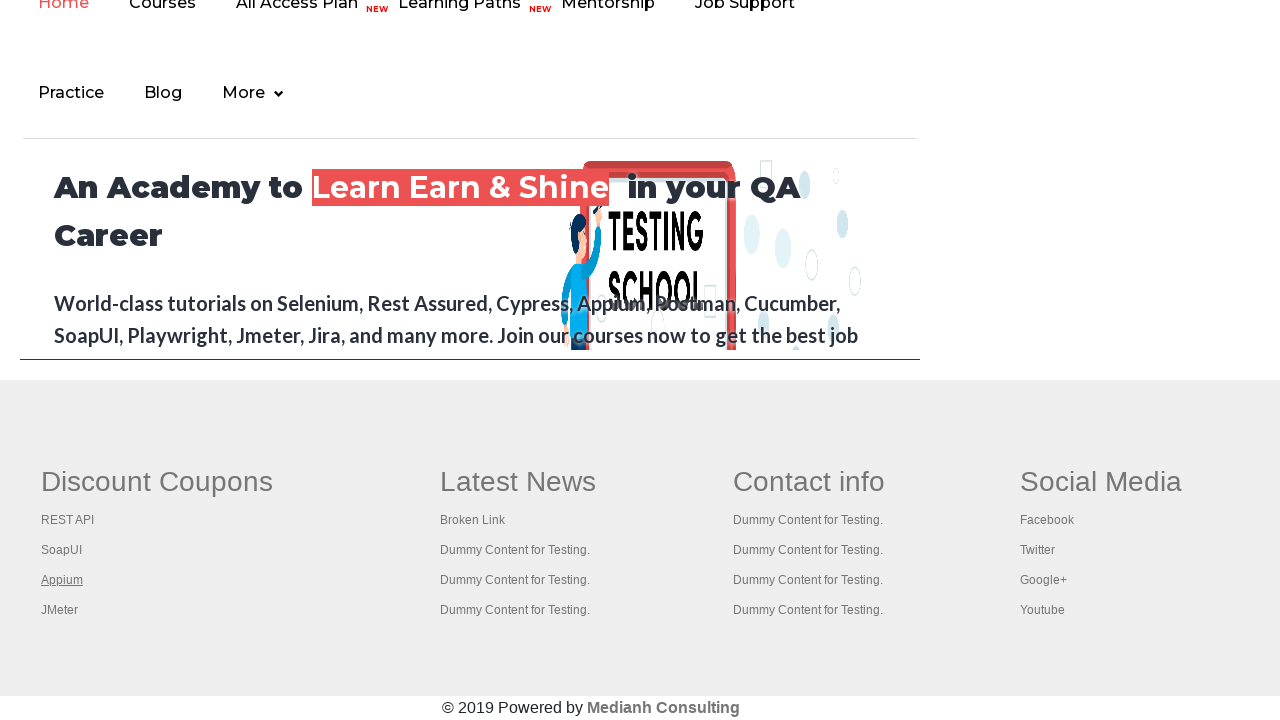

New tab for link 4 finished loading
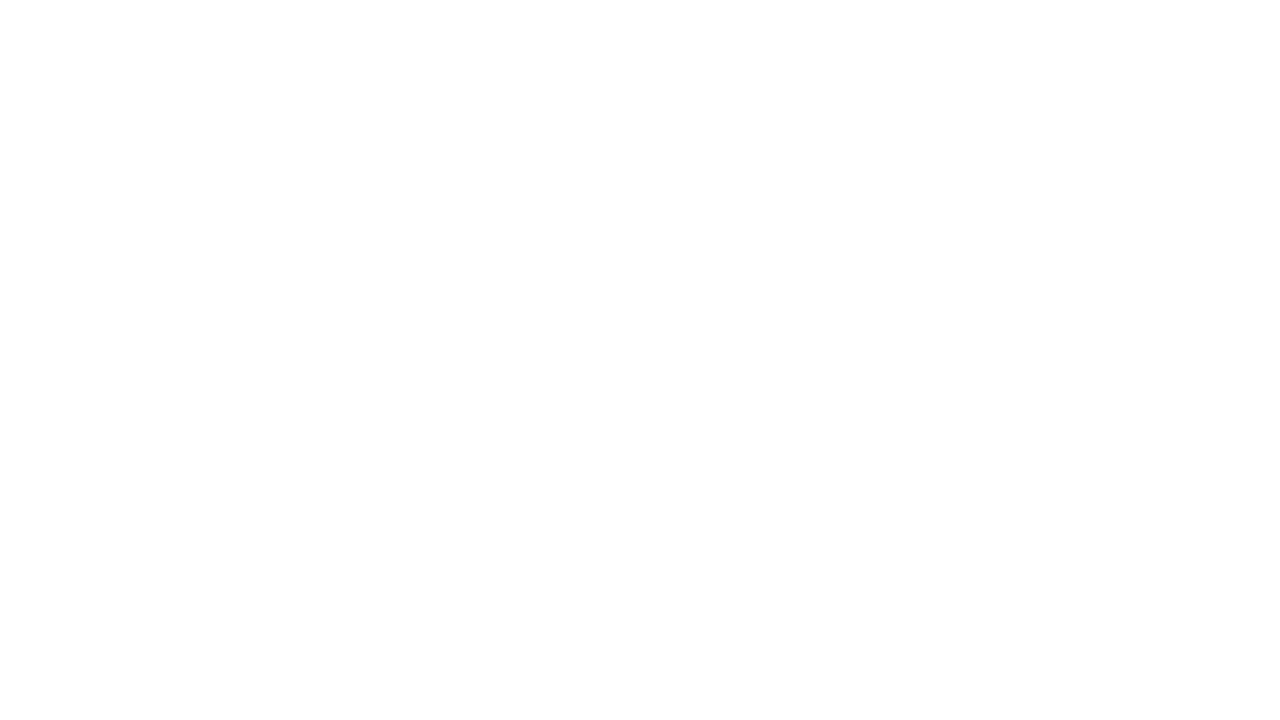

Retrieved title of new tab for link 4: ''
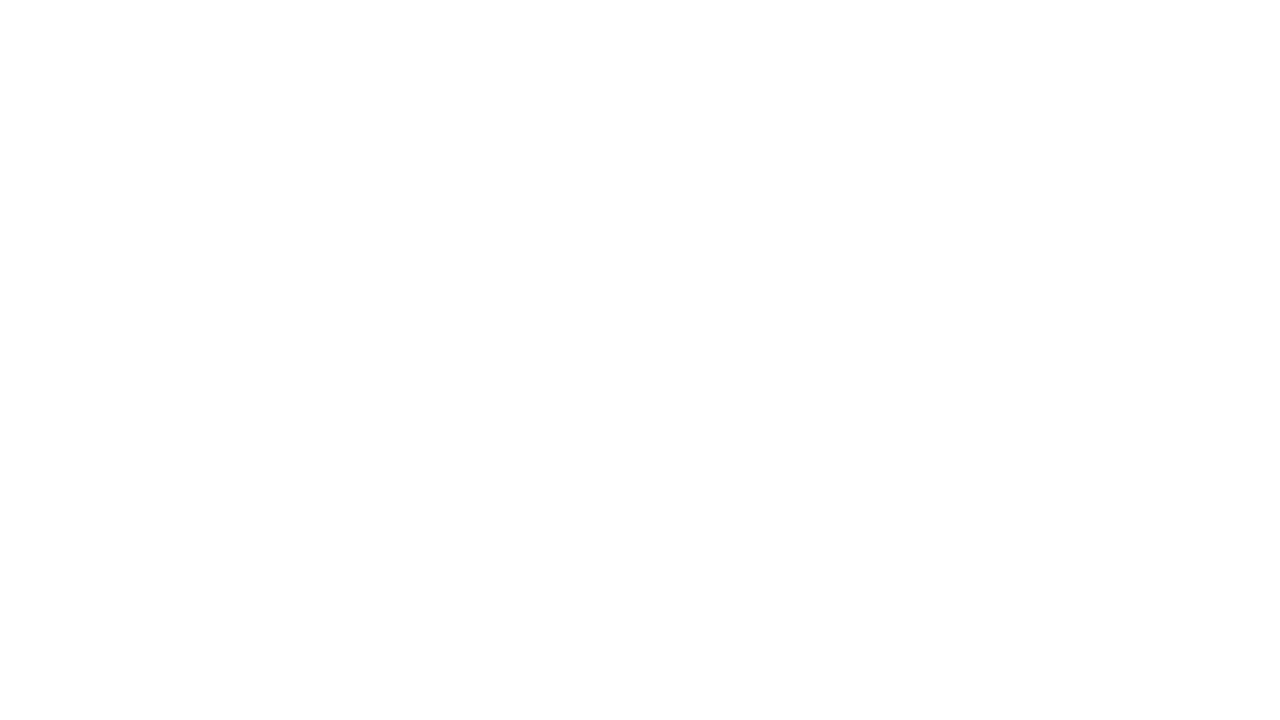

Closed new tab for link 4
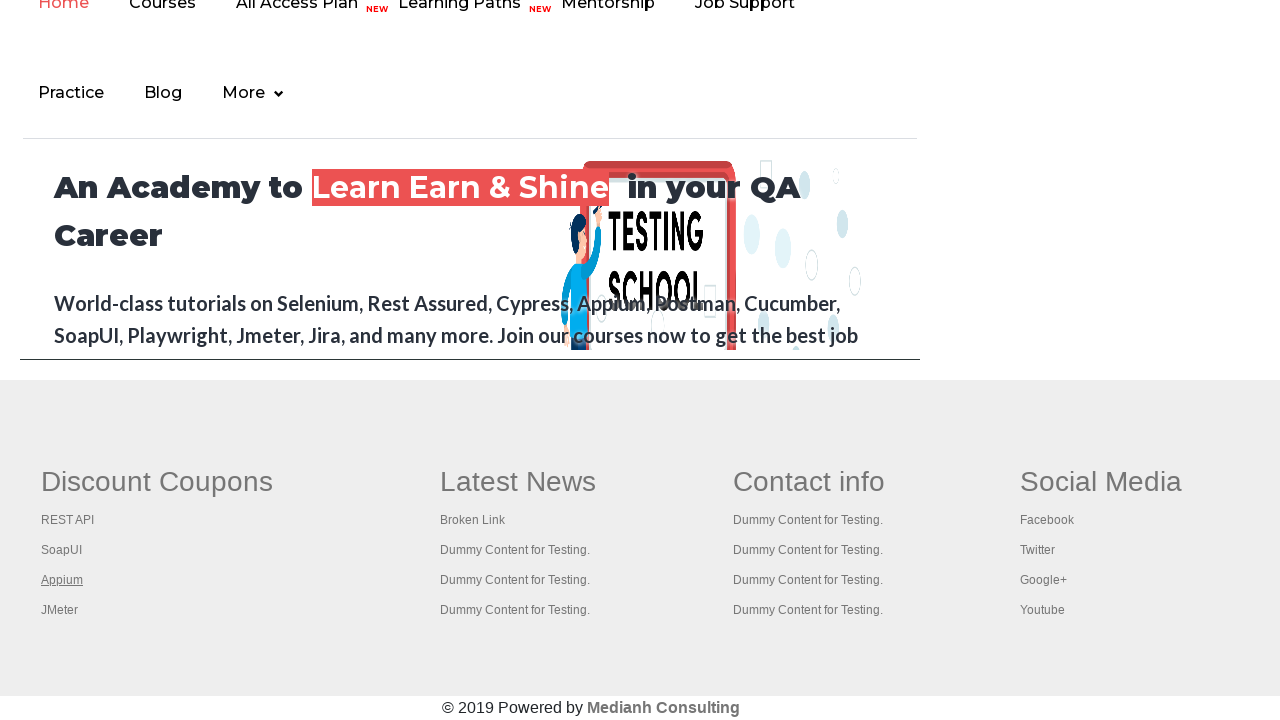

Retrieved link element 5 from first footer column
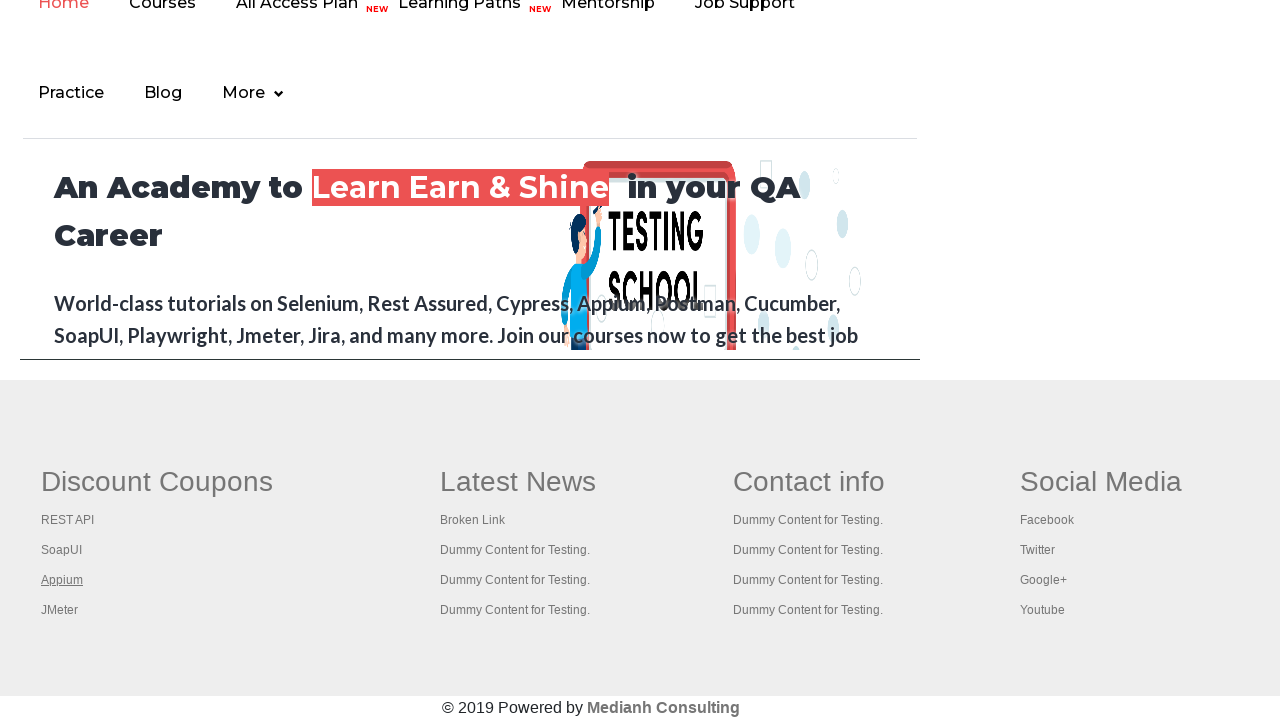

Opened link 5 from first footer column in new tab at (60, 610) on #gf-BIG >> xpath=//table/tbody/tr/td[1]/ul >> a >> nth=4
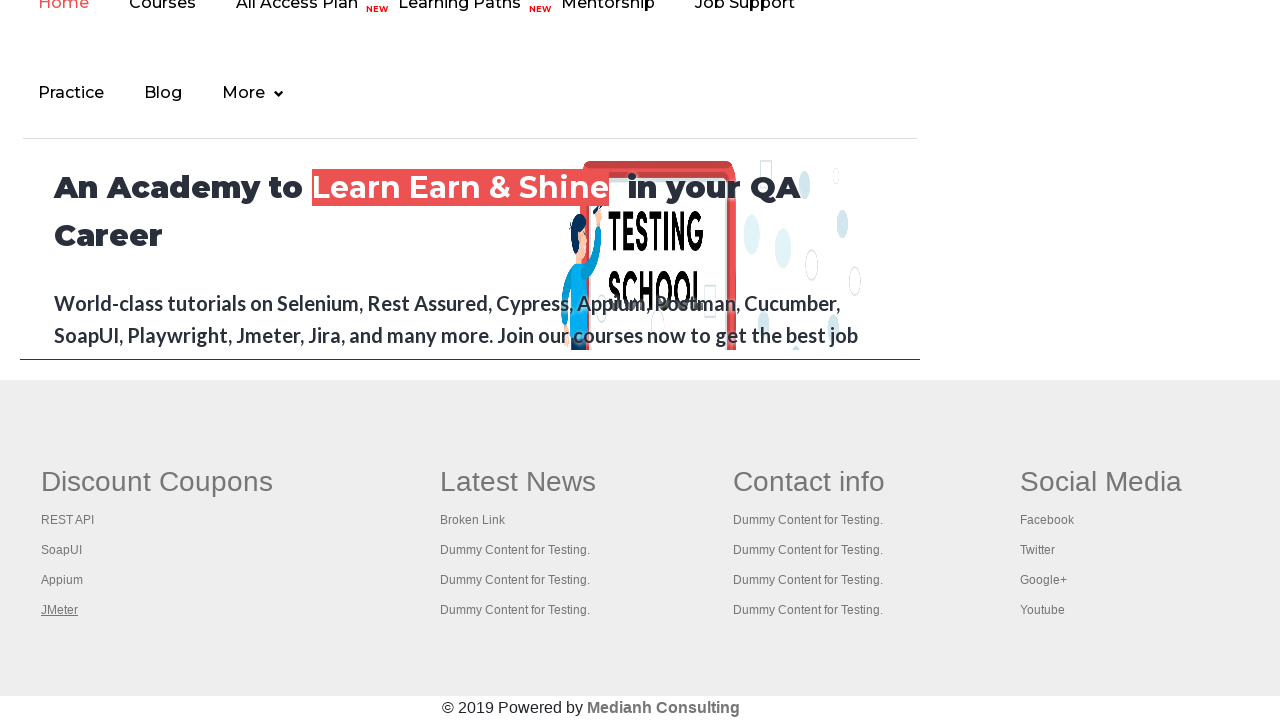

New tab for link 5 finished loading
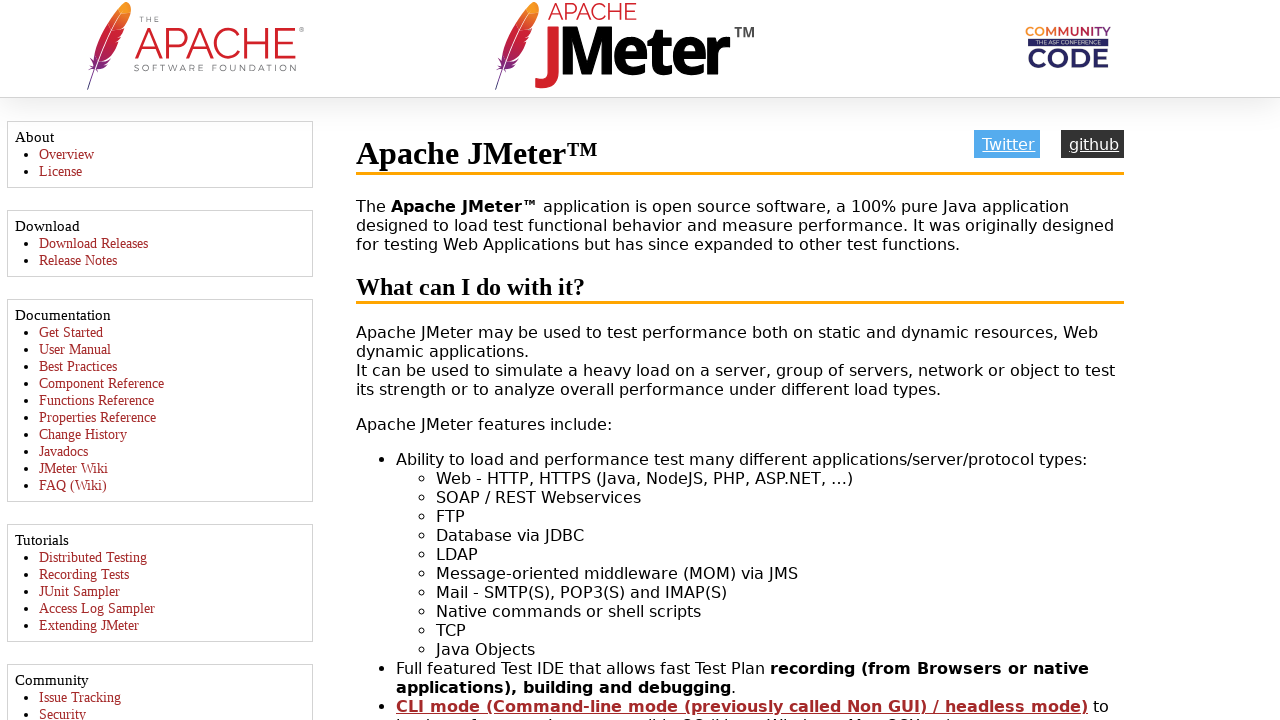

Retrieved title of new tab for link 5: 'Apache JMeter - Apache JMeter™'
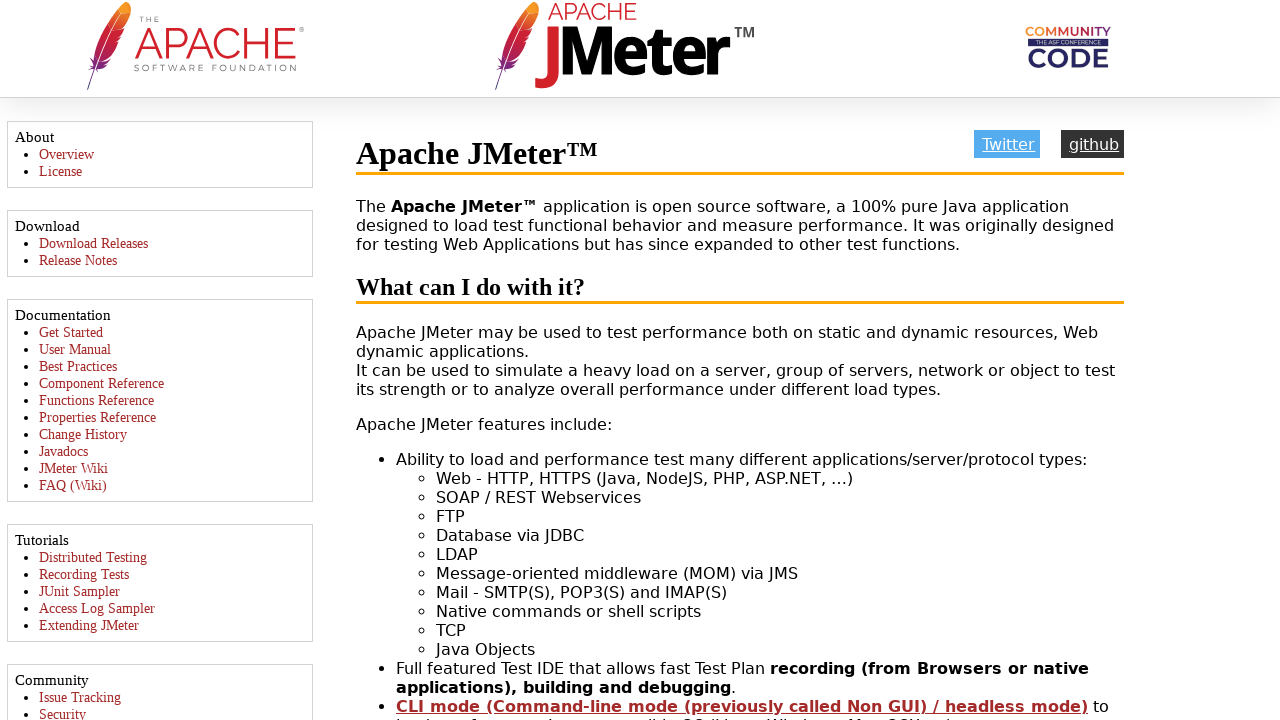

Closed new tab for link 5
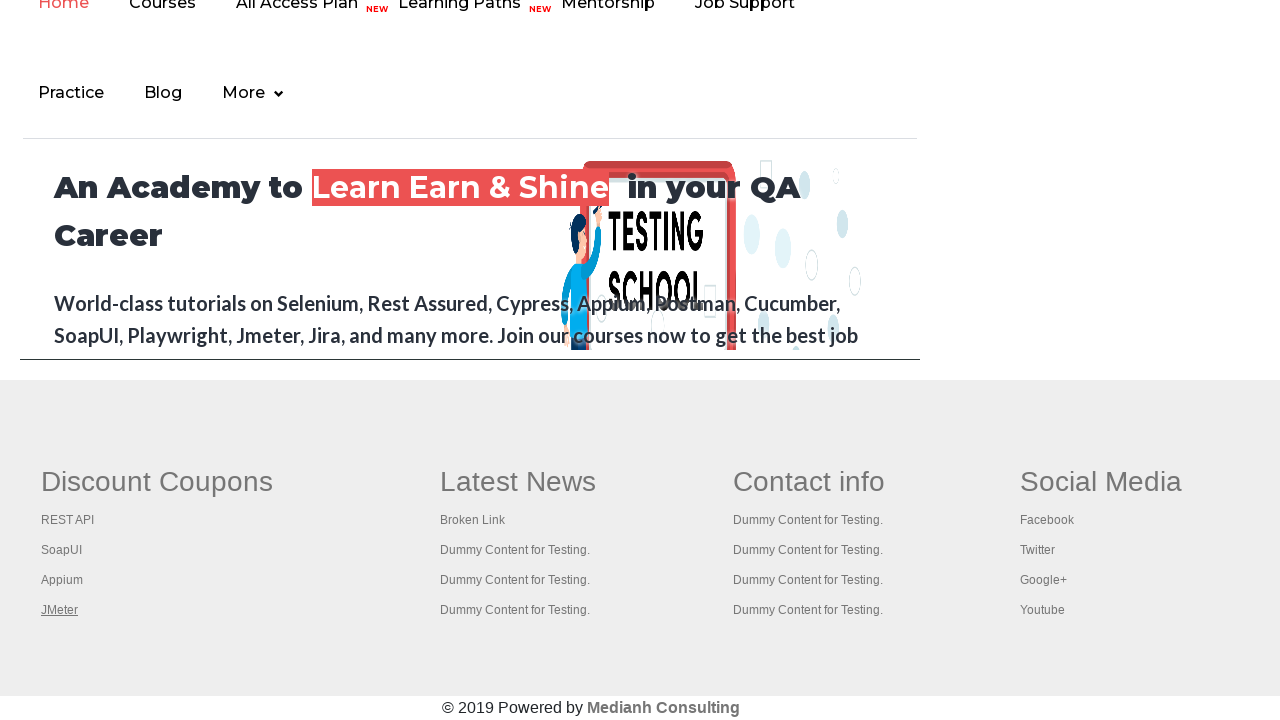

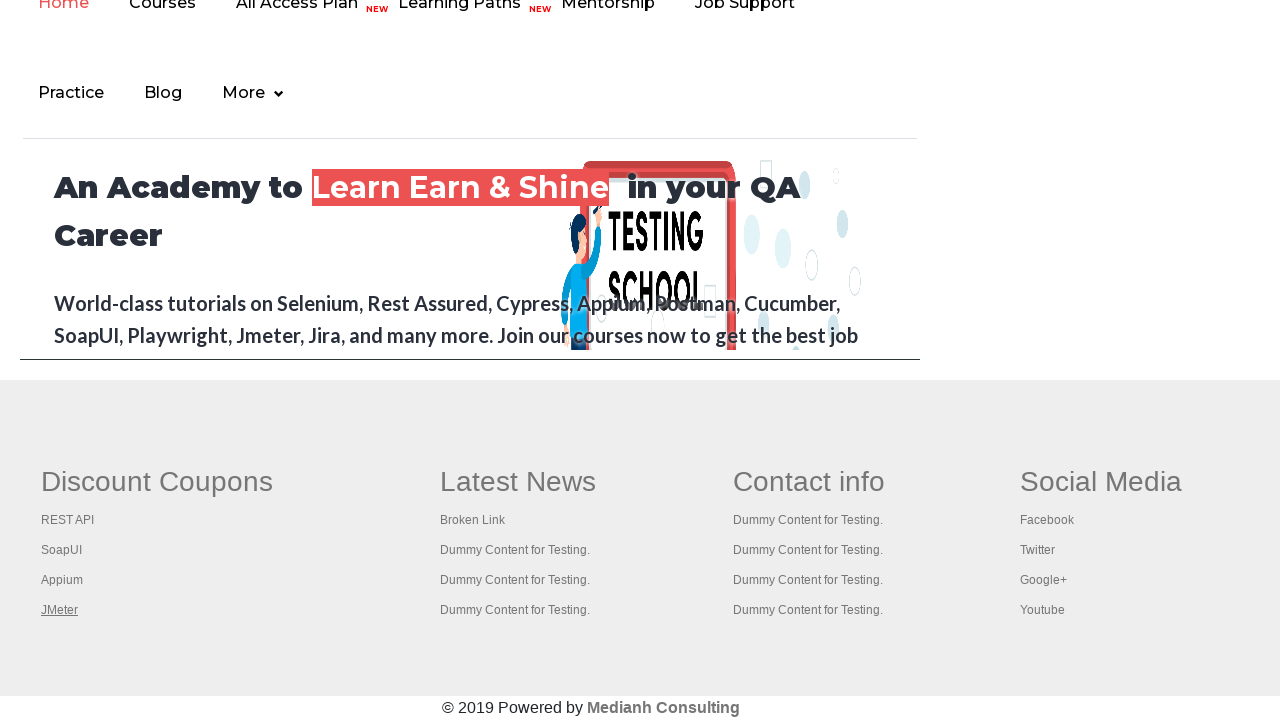